Tests Multiple Windows functionality by opening a new window through clicking a link

Starting URL: http://the-internet.herokuapp.com/

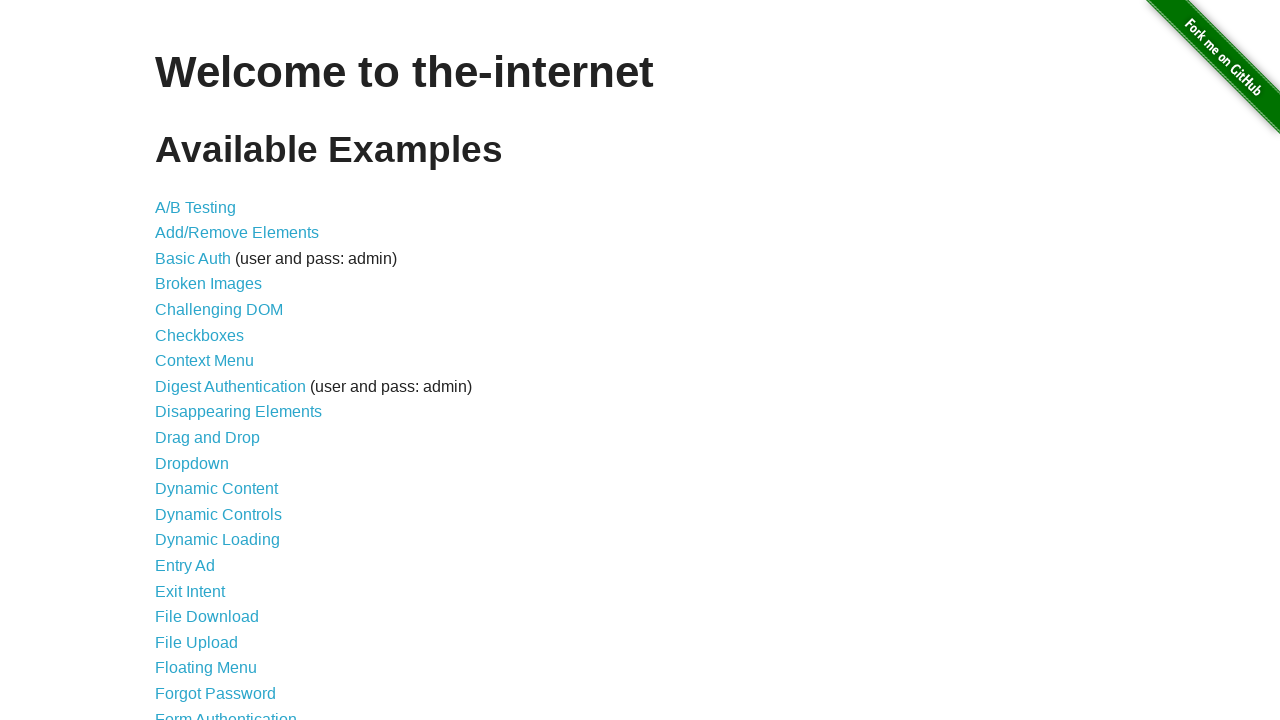

Clicked on Multiple Windows link at (218, 369) on xpath=//*[@id="content"]/ul/li[33]/a
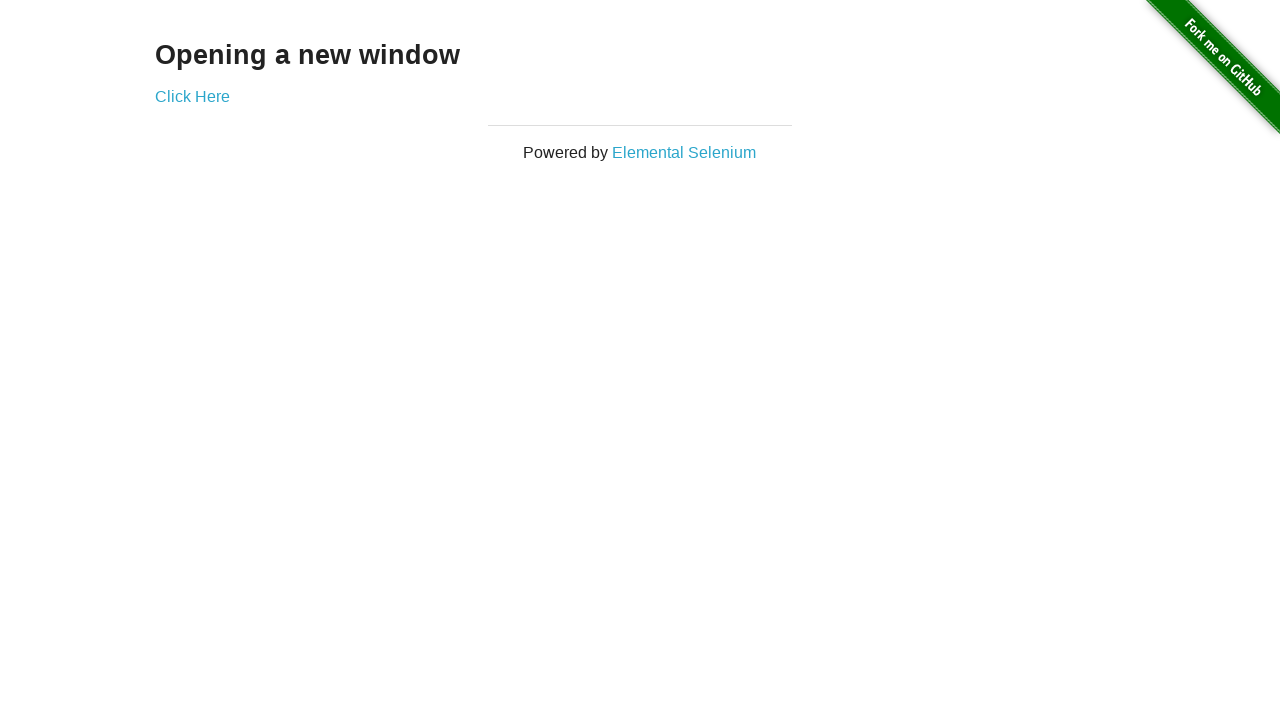

Clicked on Click Here link to open new window at (192, 96) on xpath=/html/body/div[2]/div/div/a
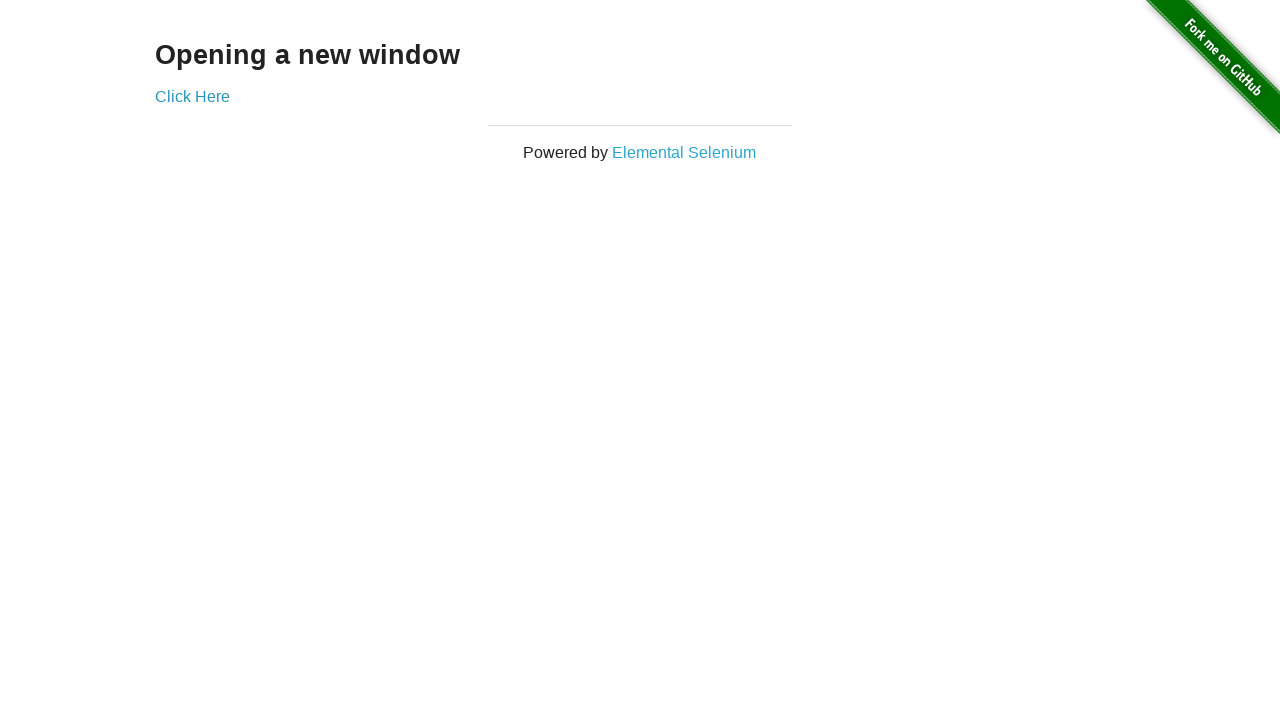

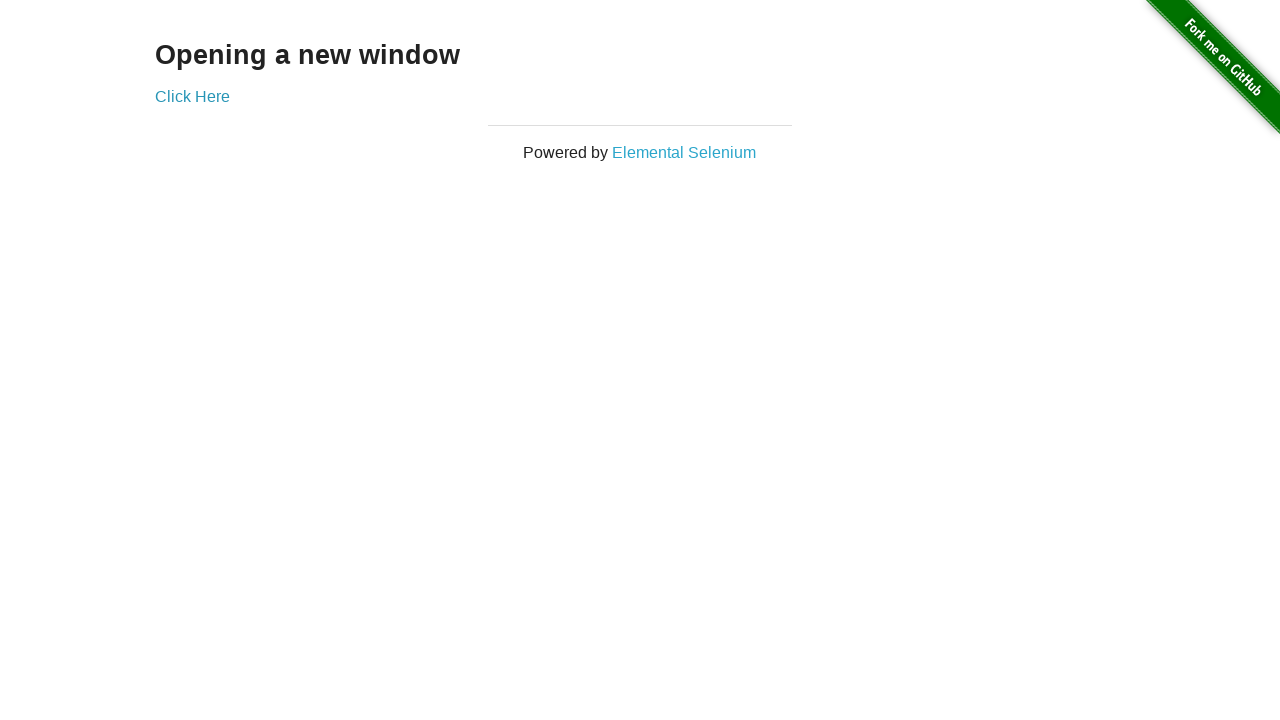